Tests navigating to Find a Campground by State/Province and selecting California

Starting URL: https://koa.com

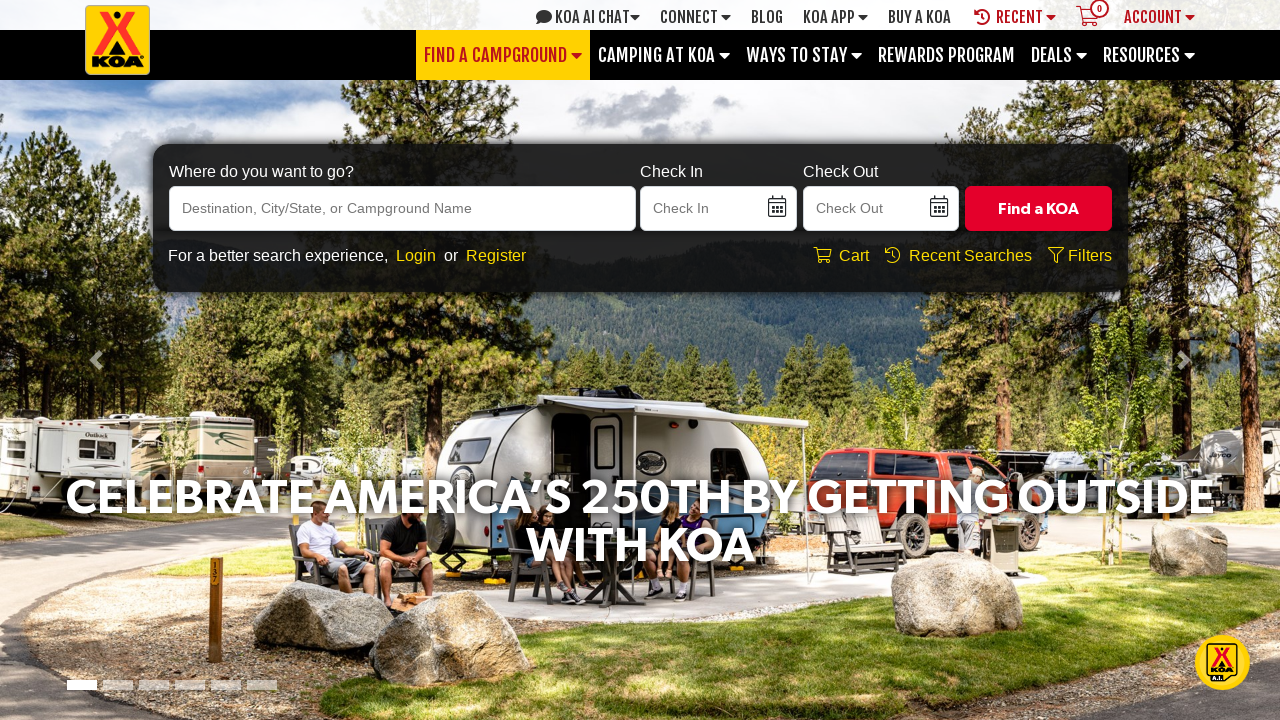

Clicked on 'Find a Campground' menu at (503, 55) on xpath=//a[contains(text(),'Find a Campground')]
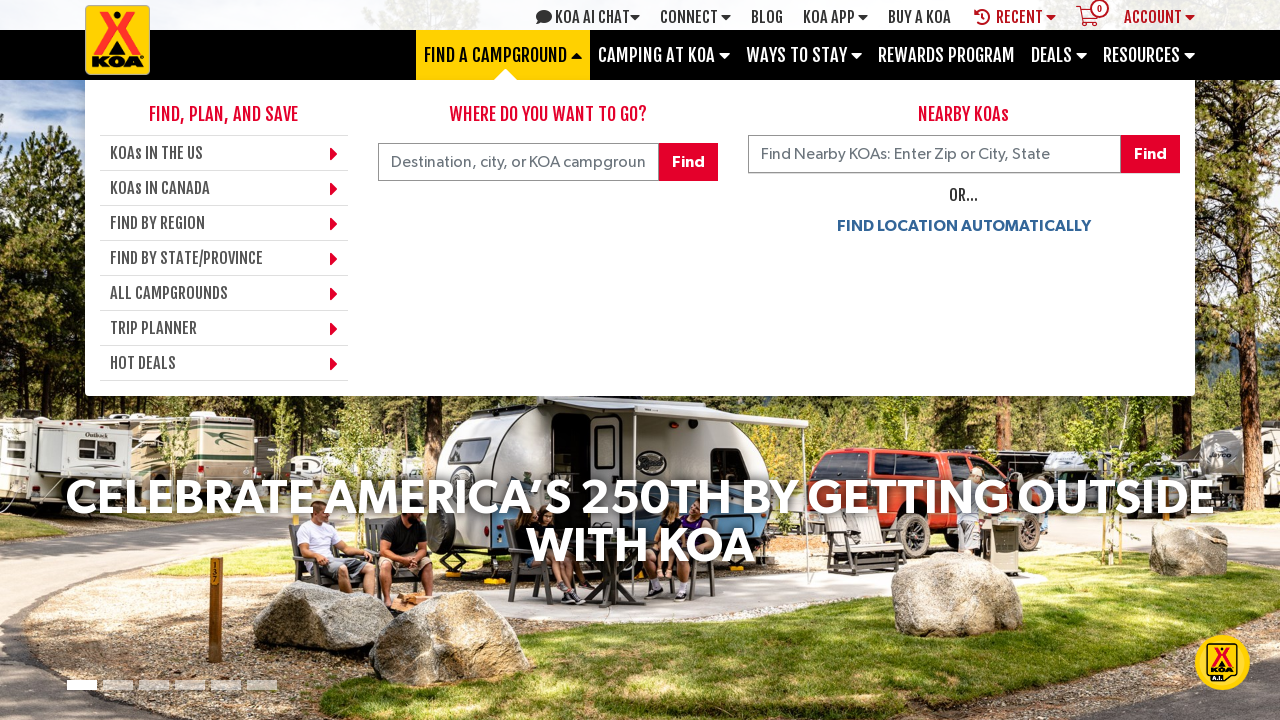

Clicked on 'Find by State/Province' submenu at (224, 258) on xpath=//a[contains(text(),'Find by State/Province')]
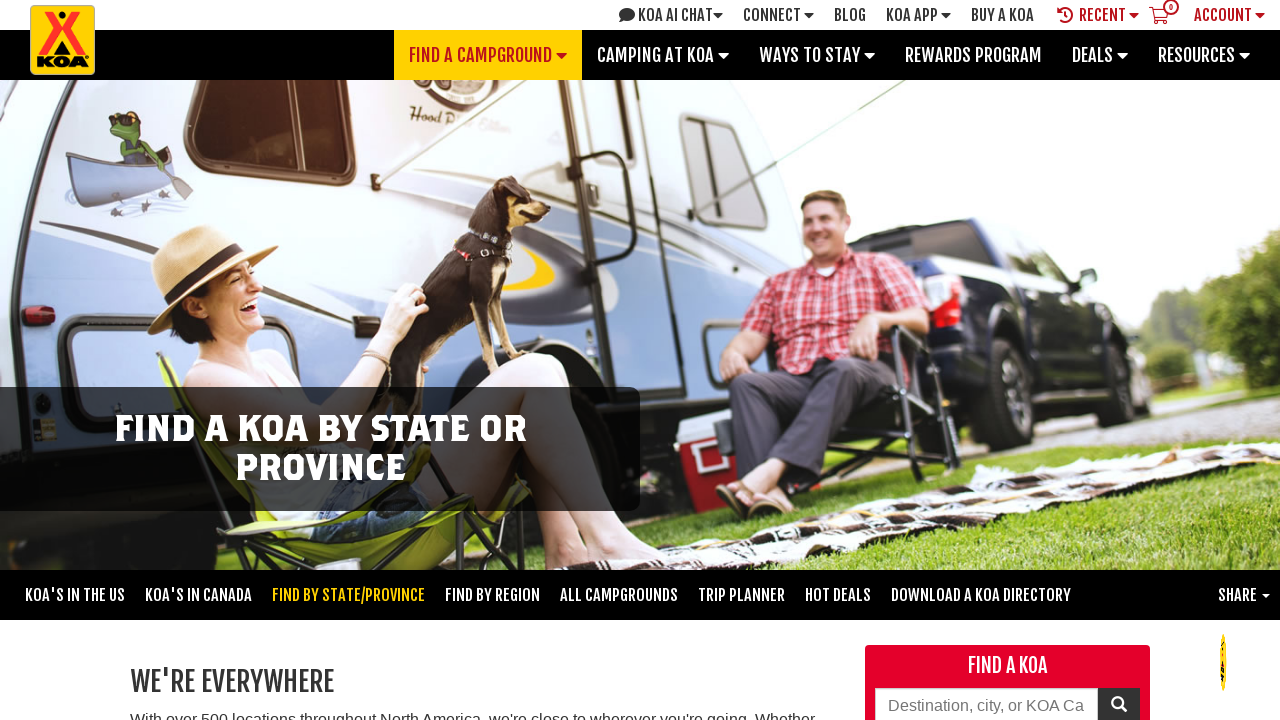

Clicked on California to view campgrounds at (164, 360) on xpath=//a[contains(text(),'California')]
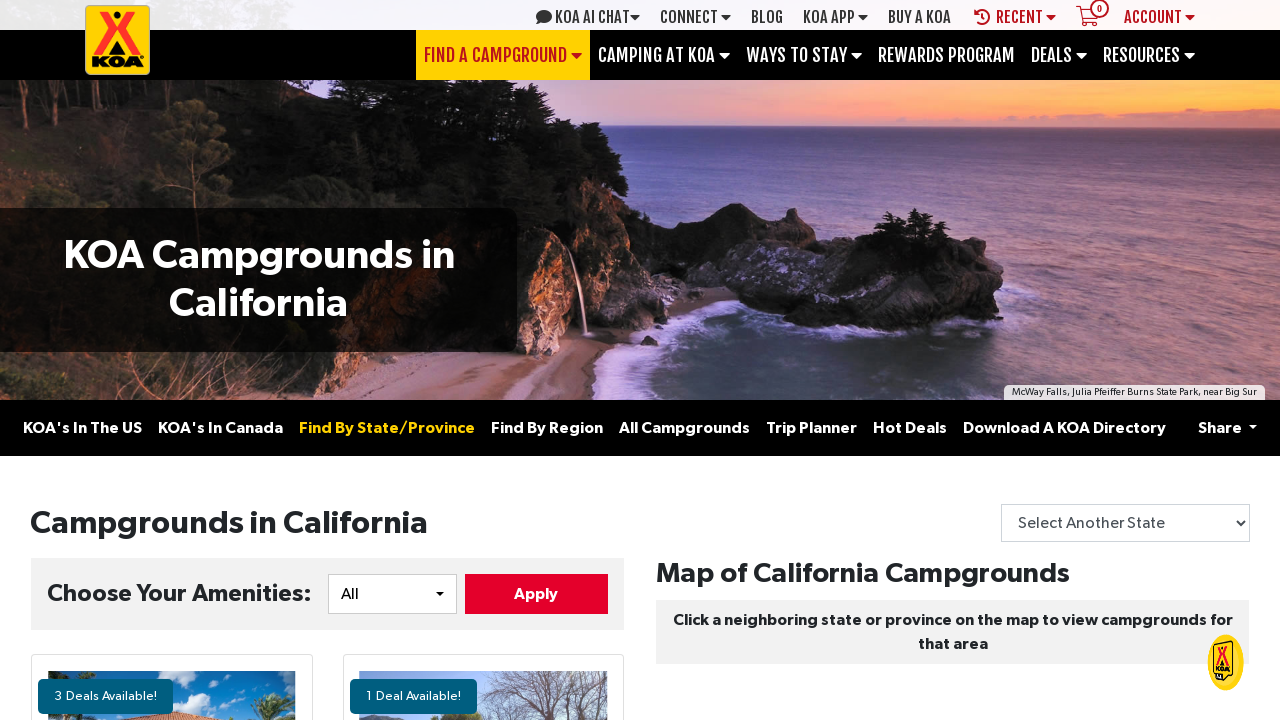

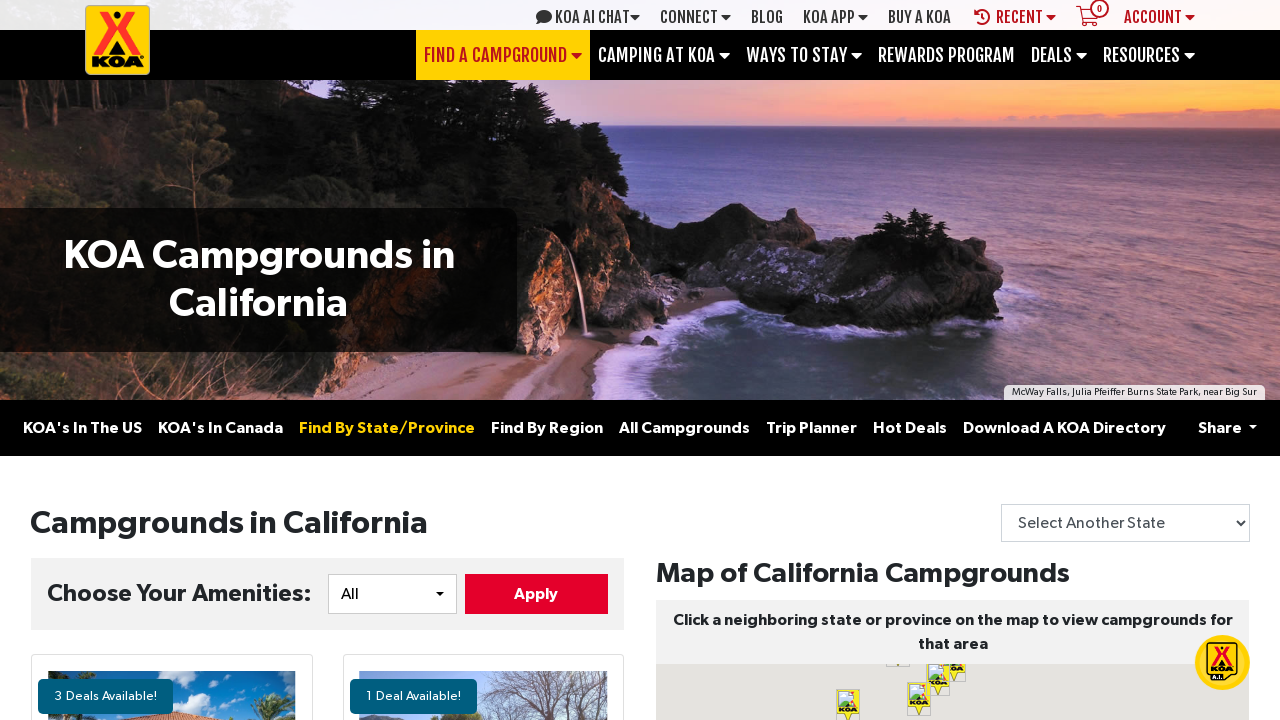